Tests the DVLA contact smart answer by navigating through multiple choice questions to find contact details.

Starting URL: https://www.gov.uk/contact-the-dvla

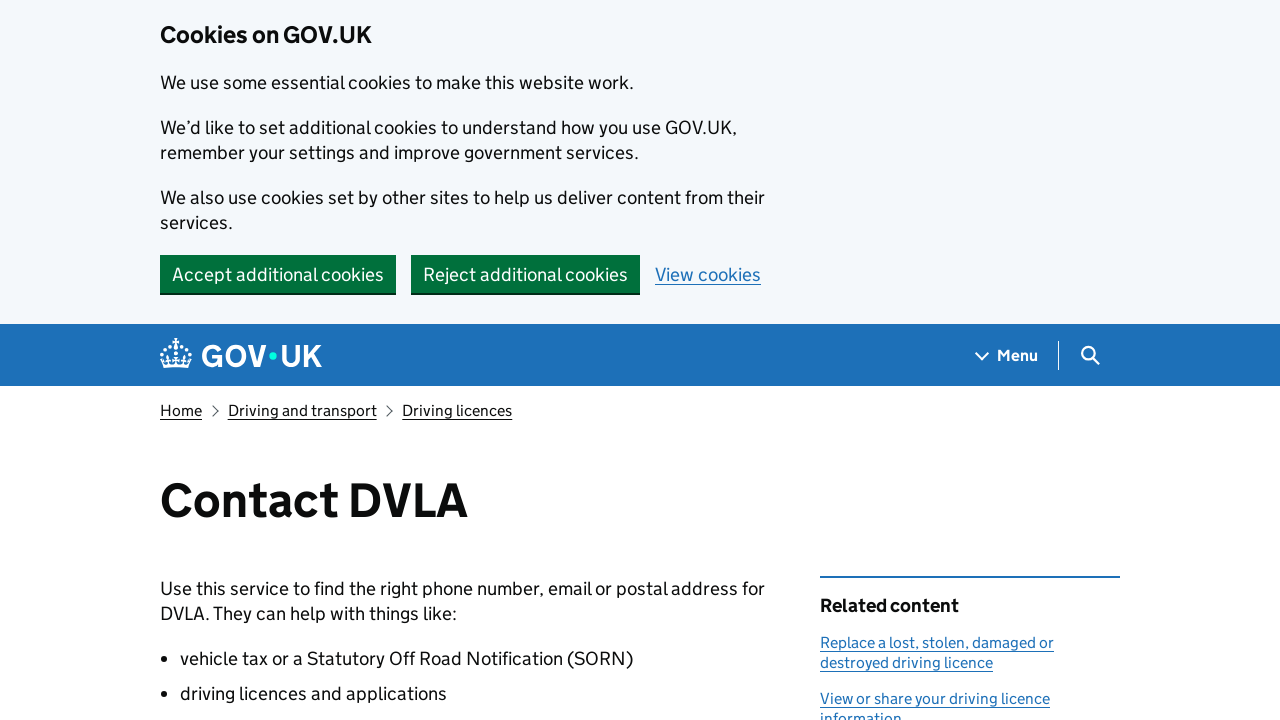

Verified 'Contact DVLA' heading is visible
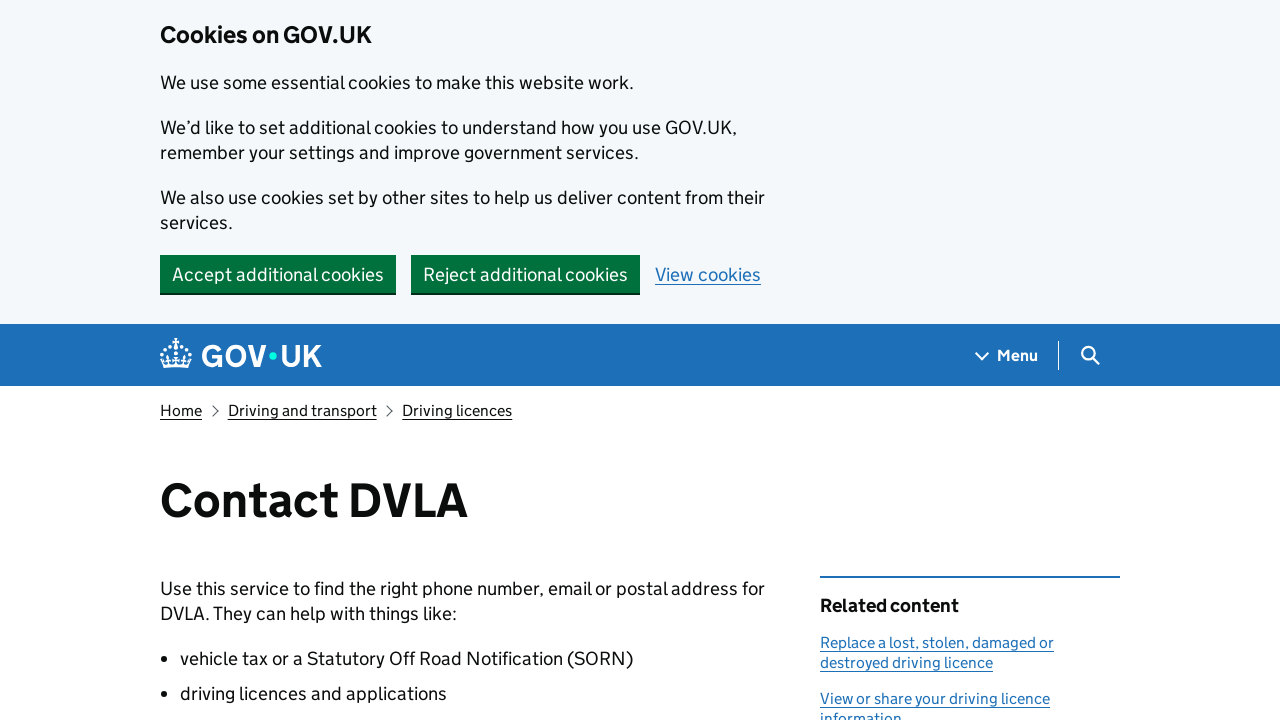

Clicked 'Find contact details' button to start smart answer at (293, 360) on internal:role=button[name="Find contact details"i]
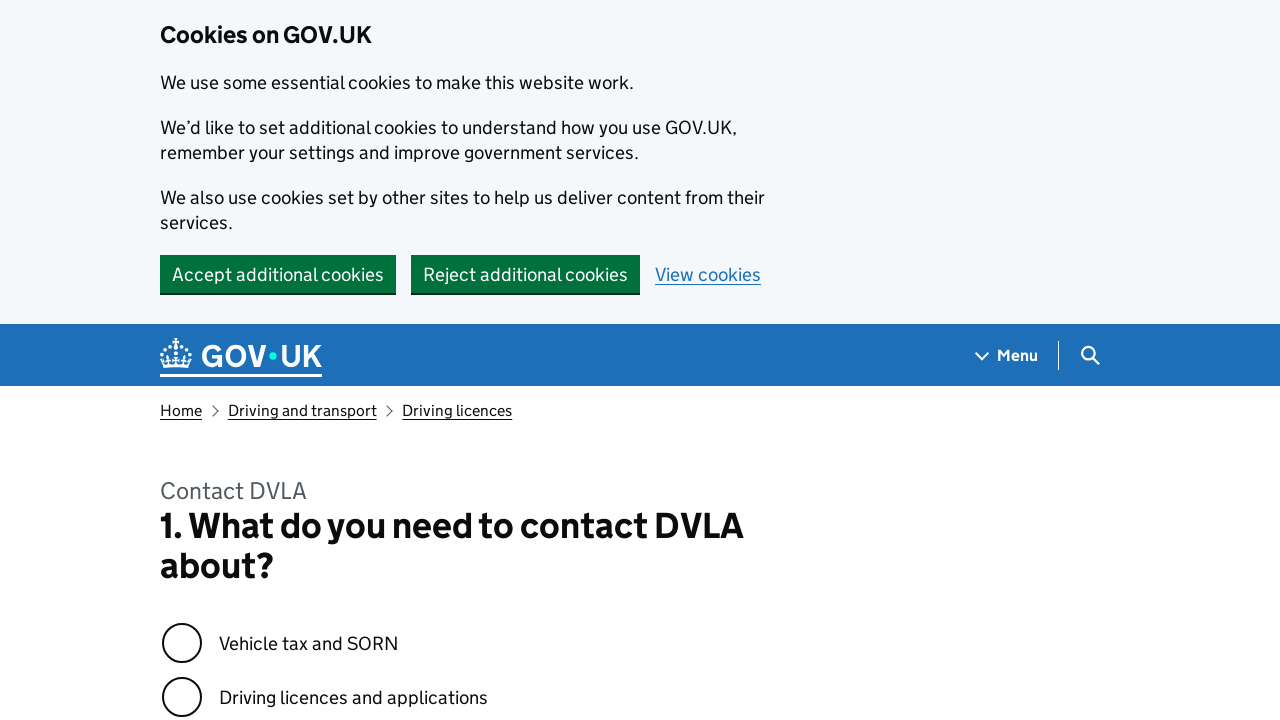

Selected 'Something else' option from first question at (282, 360) on internal:text="Something else"i
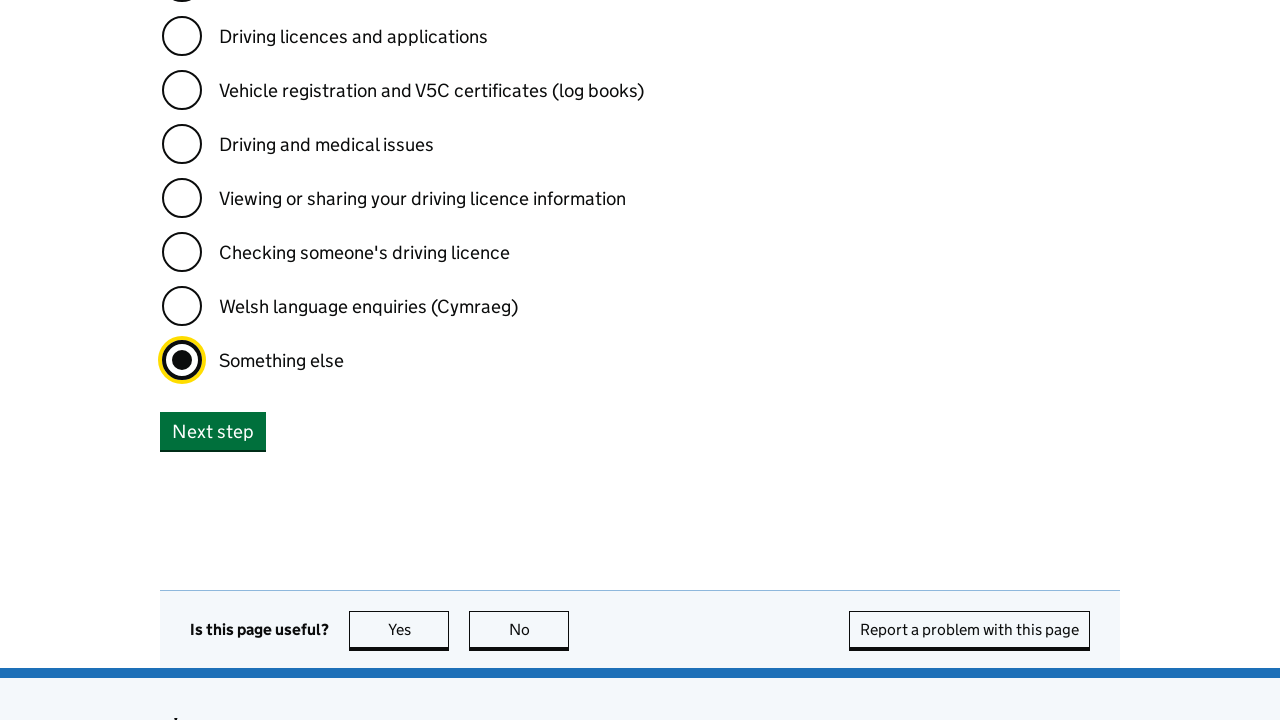

Clicked 'Next step' button to proceed to second question at (213, 431) on internal:role=button[name="Next step"i]
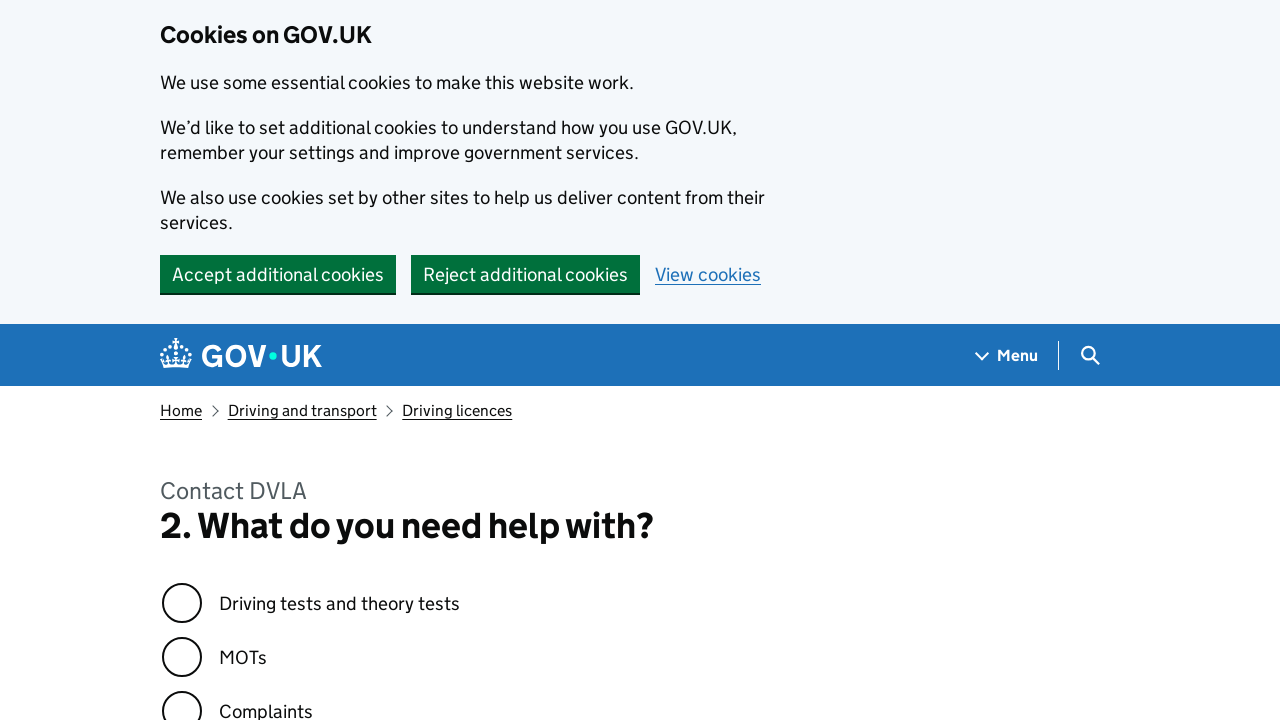

Selected 'Complaints' option from second question at (266, 701) on internal:text="Complaints"i
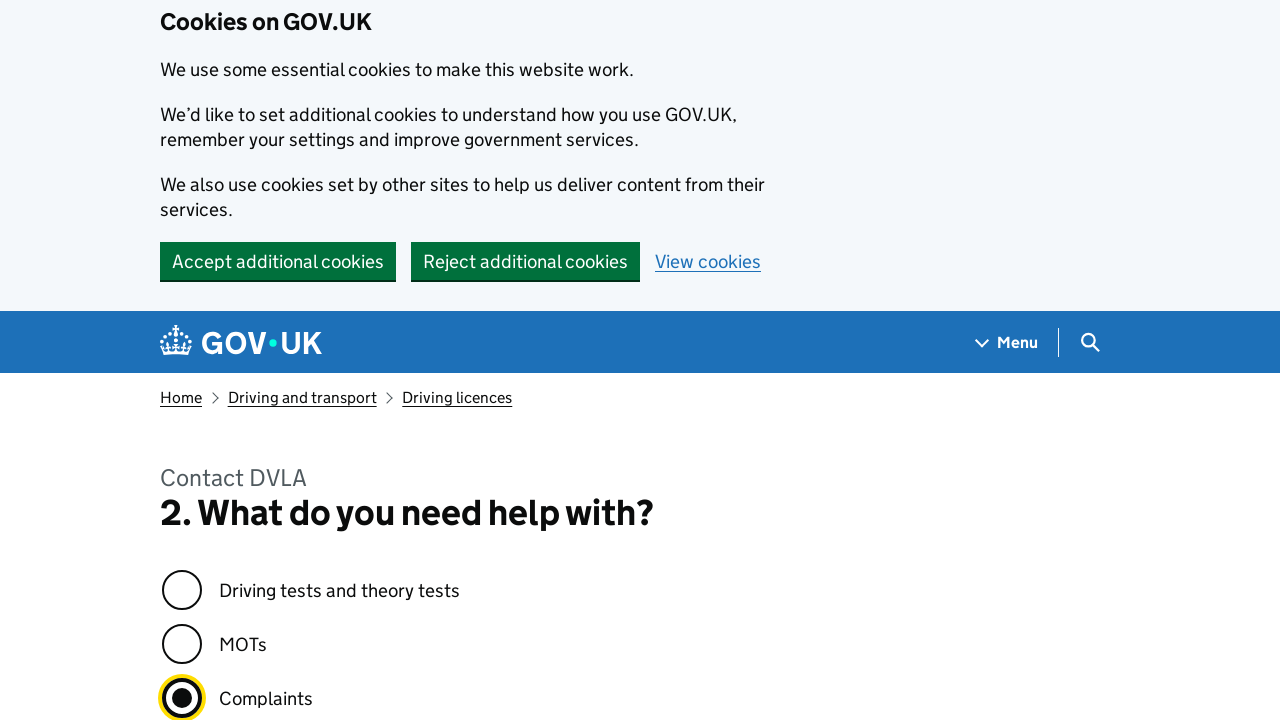

Clicked 'Next step' button to proceed to complaints details at (213, 360) on internal:role=button[name="Next step"i]
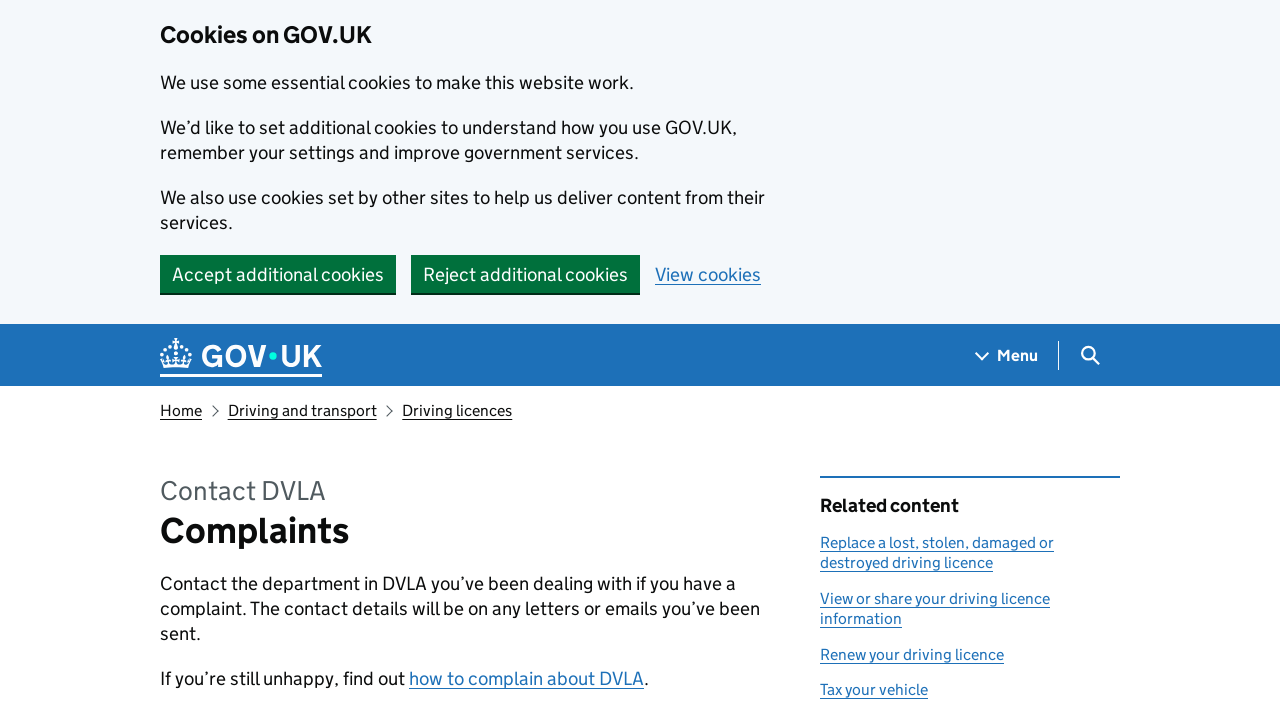

Verified 'Complaints' heading is visible on results page
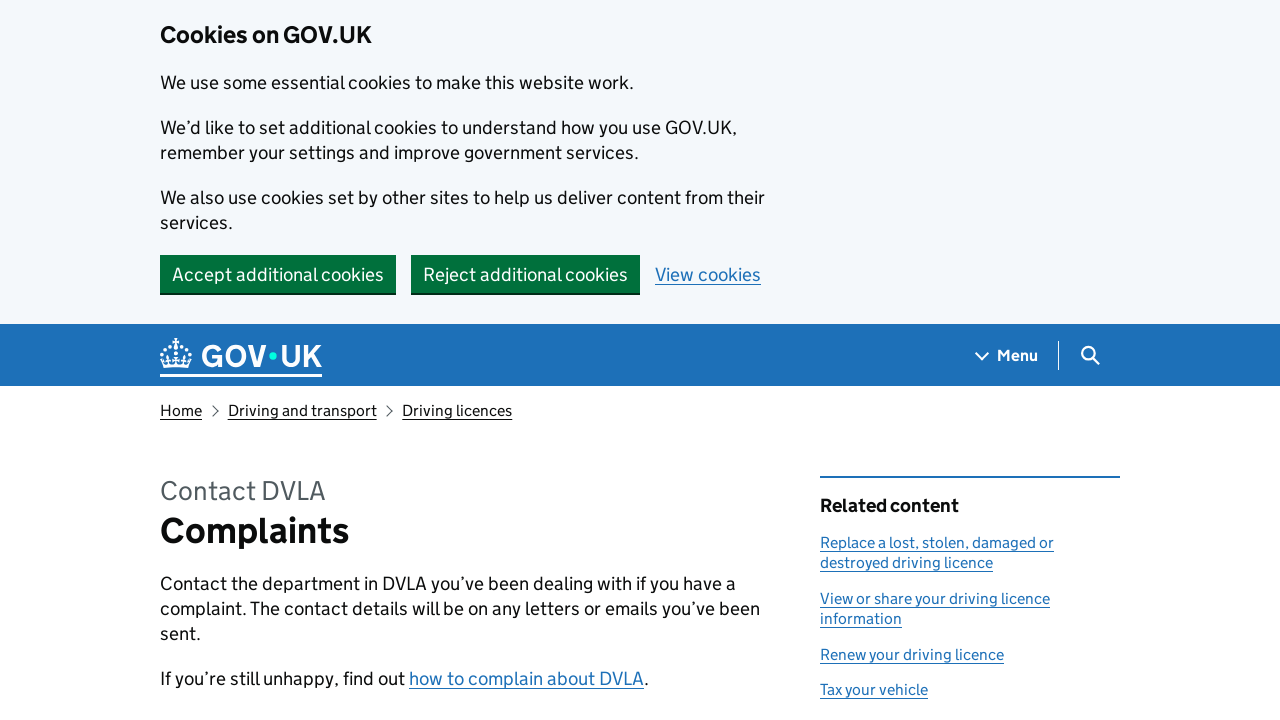

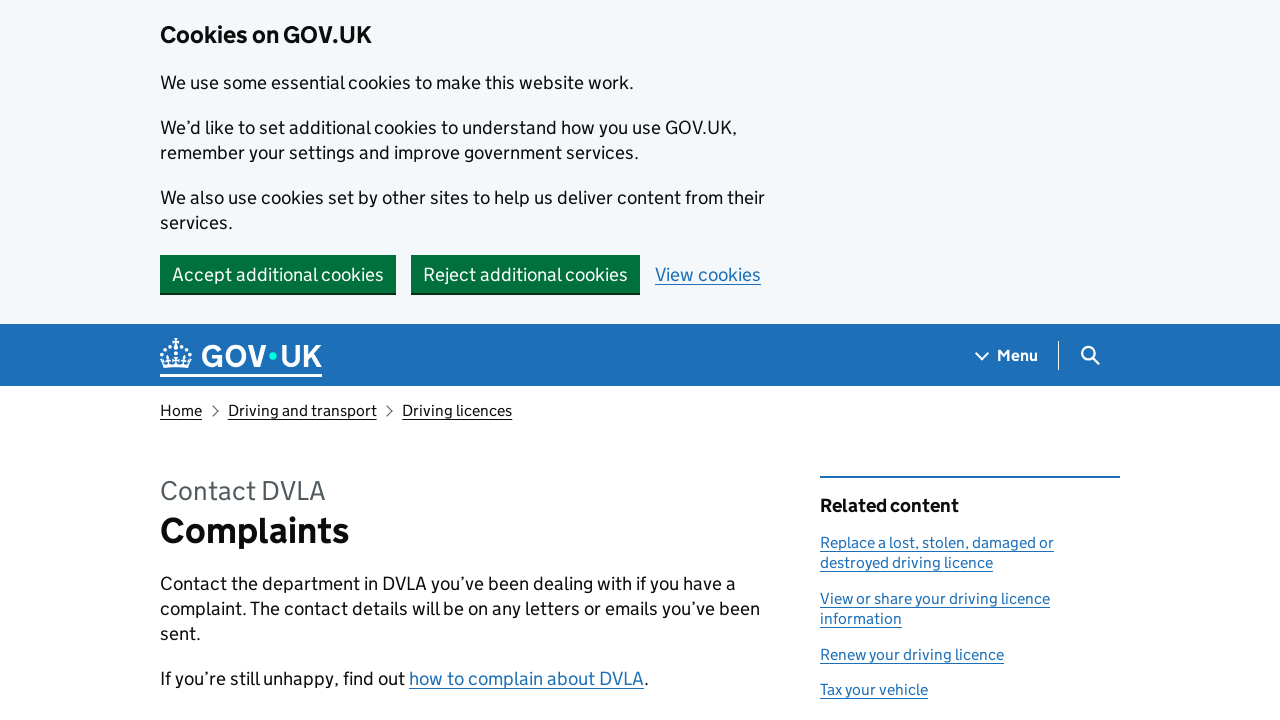